Opens the Octopus website in Firefox browser to verify the page loads successfully

Starting URL: https://octopus.com/

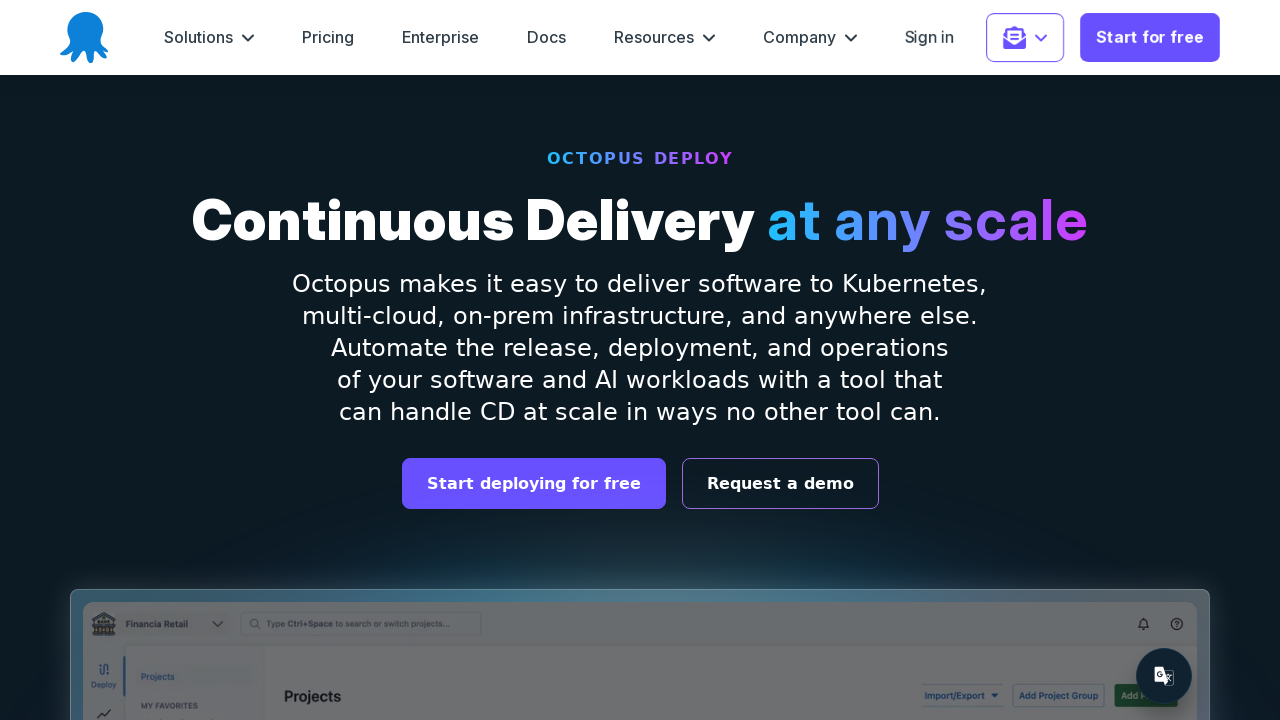

Navigated to https://octopus.com/ in Firefox browser
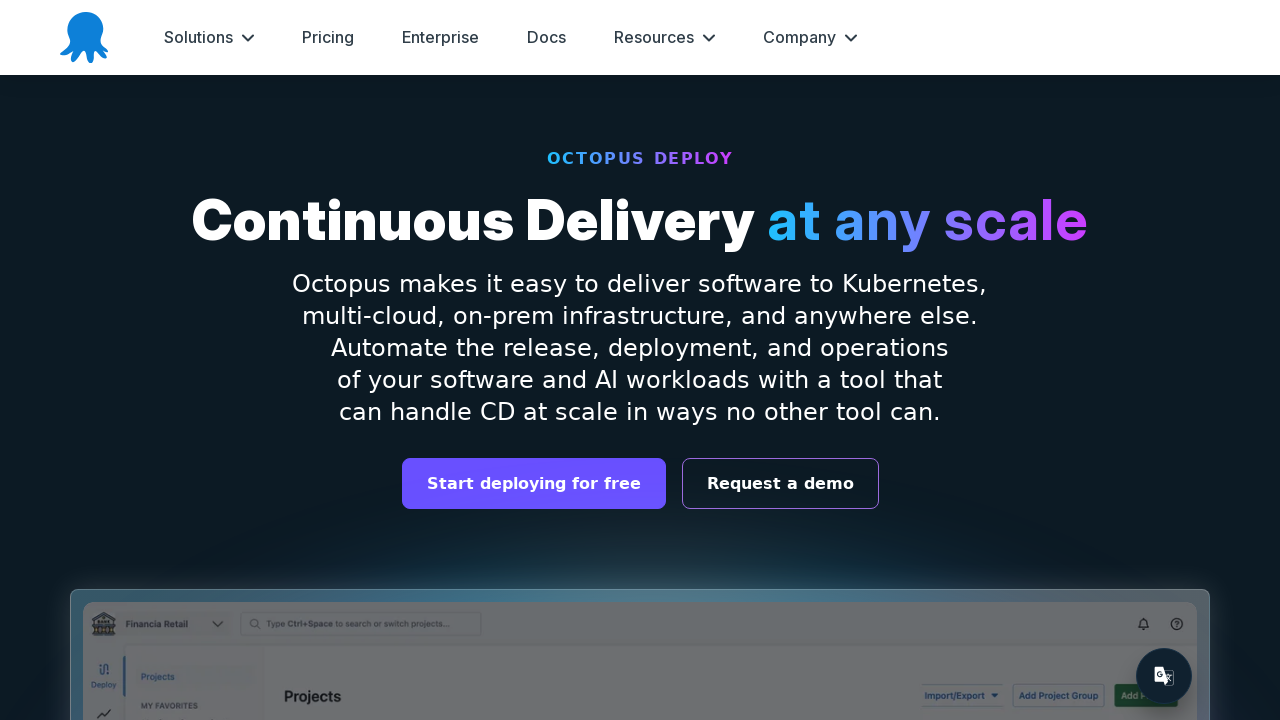

Page DOM content loaded successfully
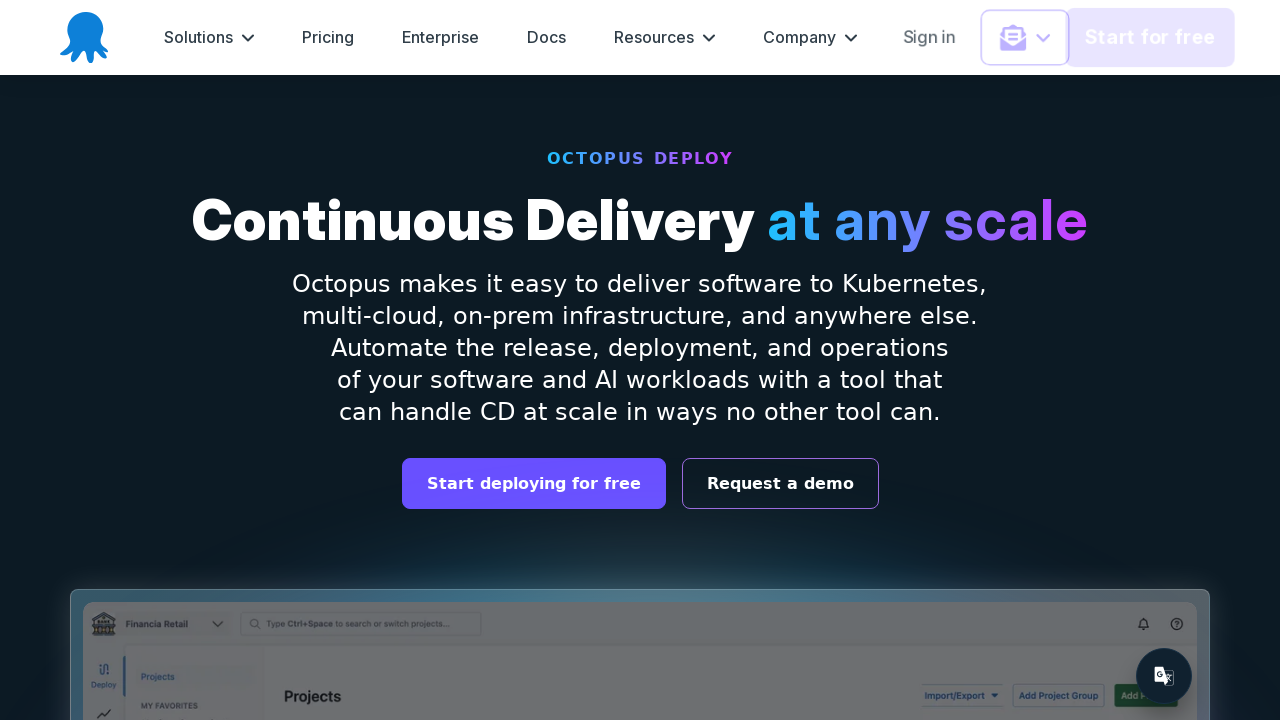

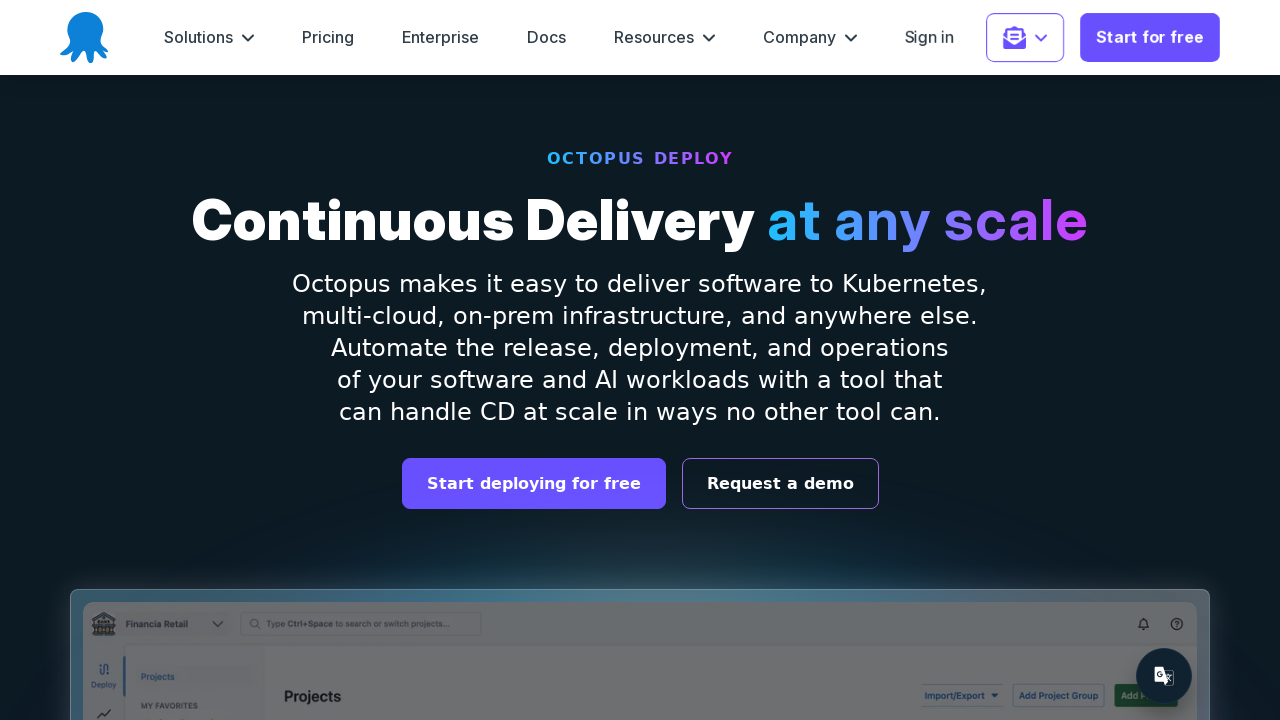